Tests pressing the tab key without targeting a specific element and verifies that the page displays the correct key press result.

Starting URL: http://the-internet.herokuapp.com/key_presses

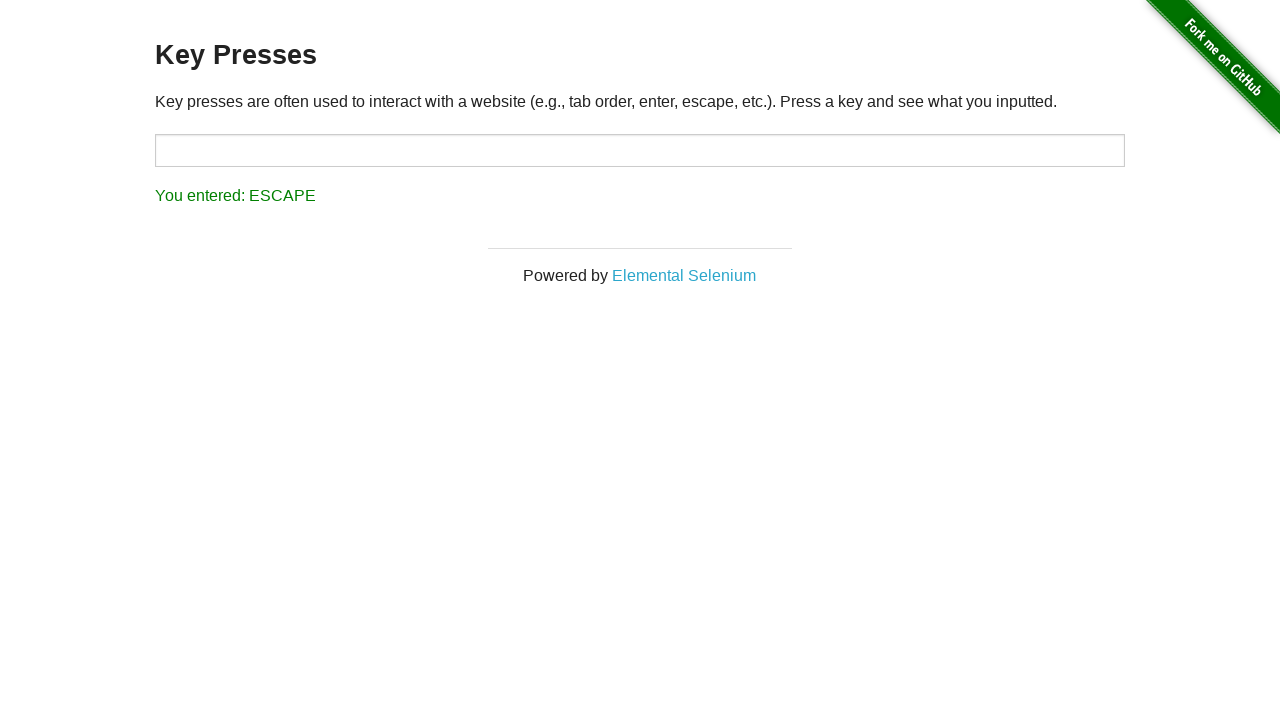

Pressed Tab key without targeting a specific element
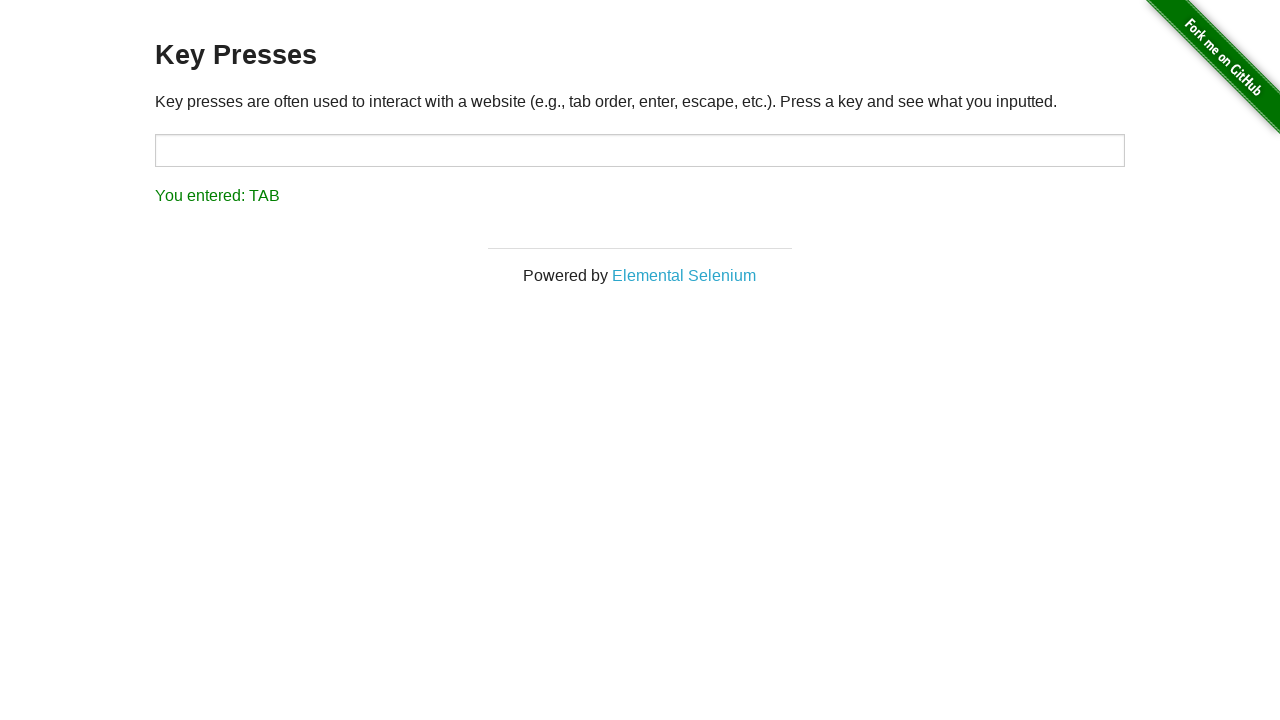

Waited for result element to be displayed
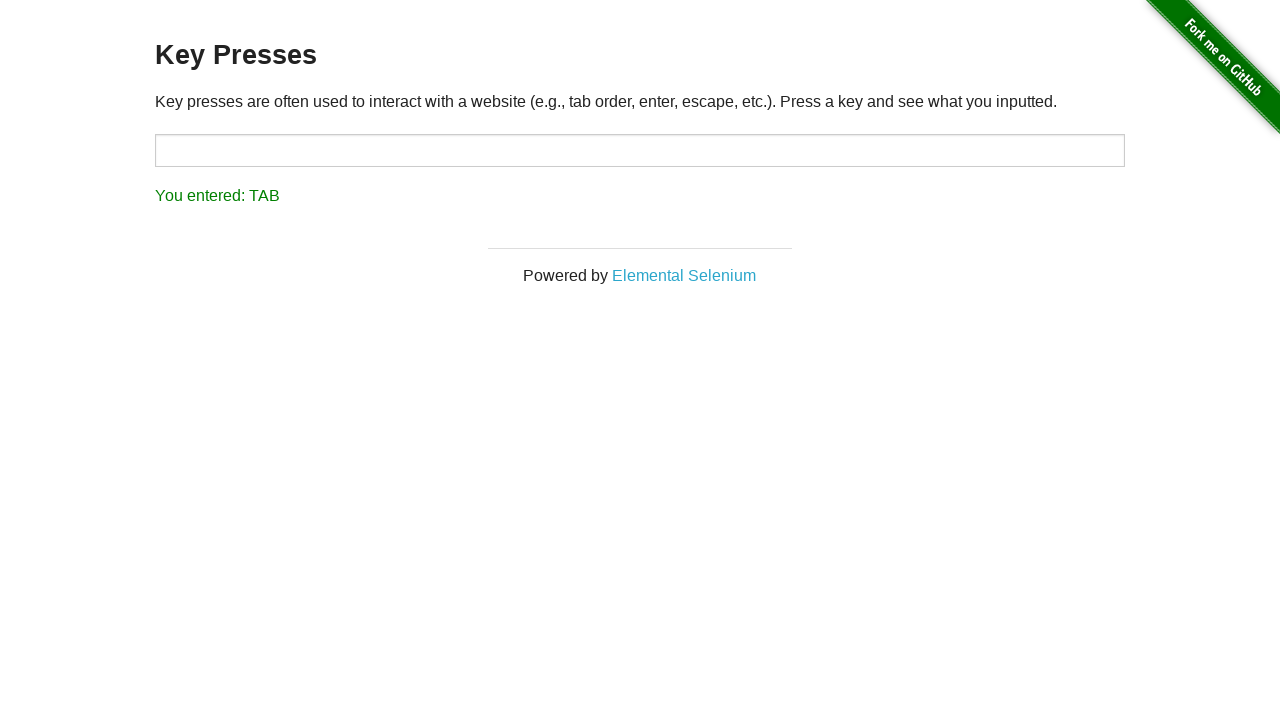

Retrieved result text content
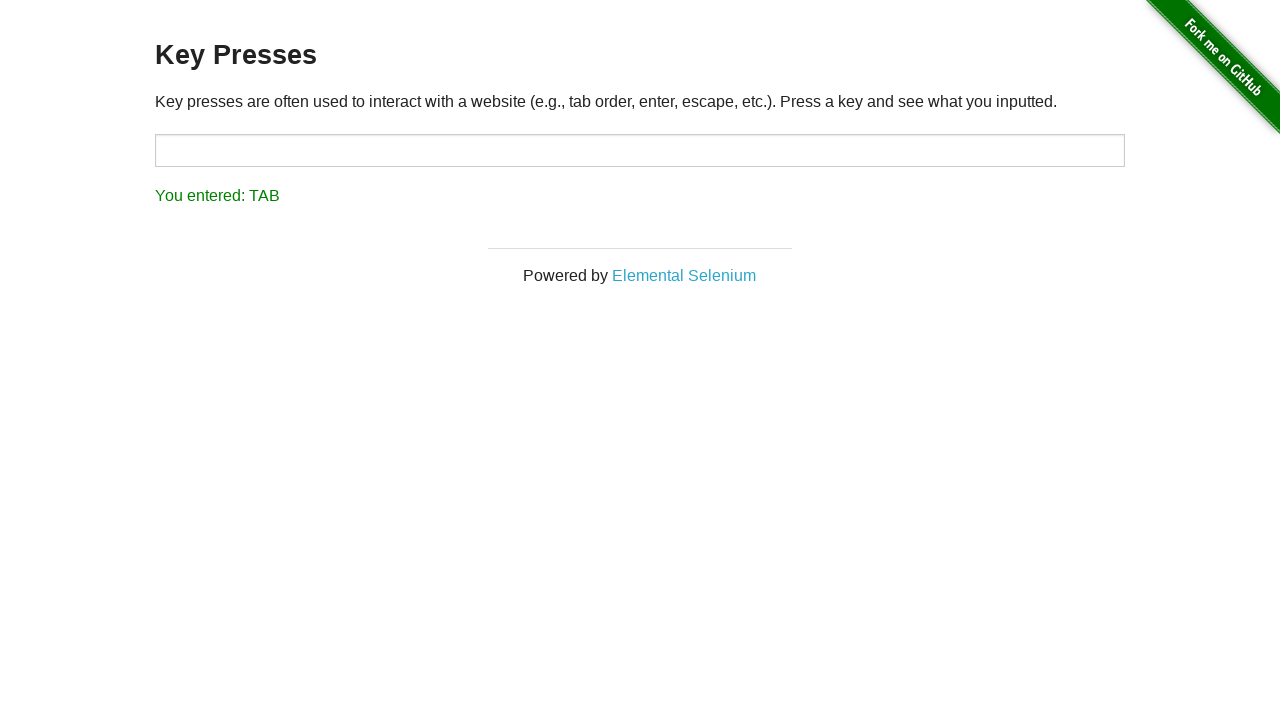

Verified that the page displays 'You entered: TAB' as the correct key press result
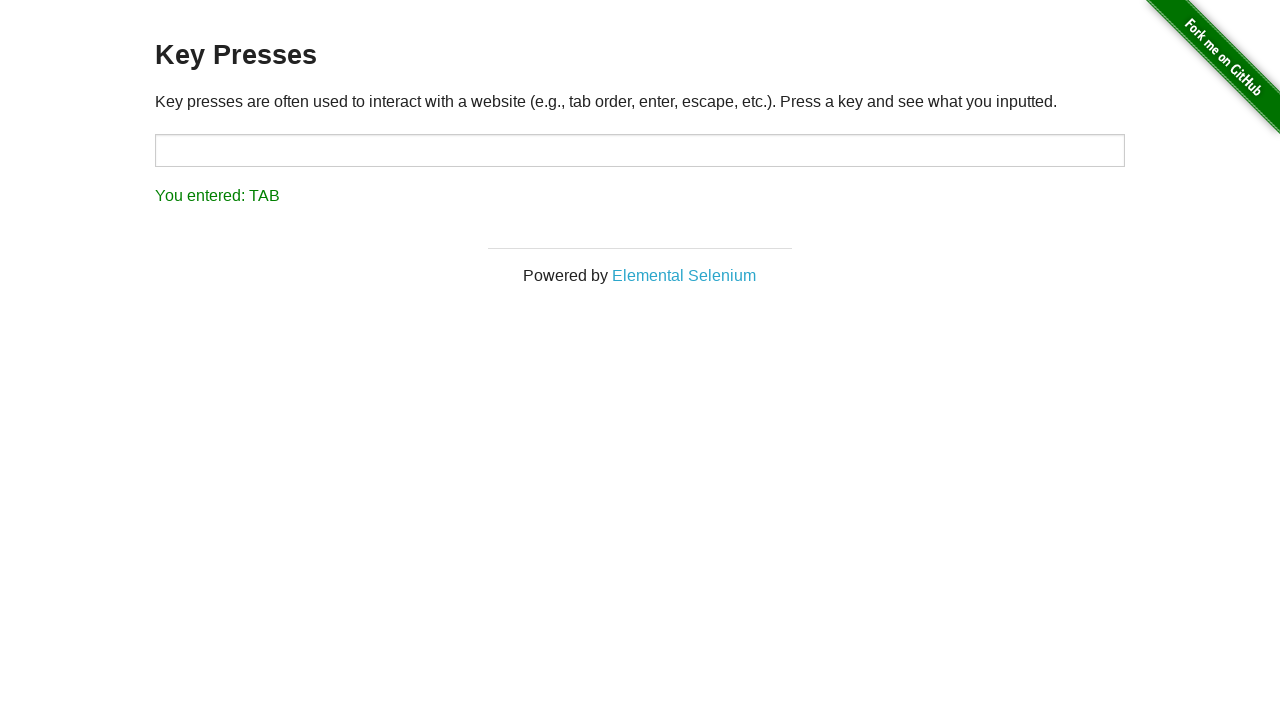

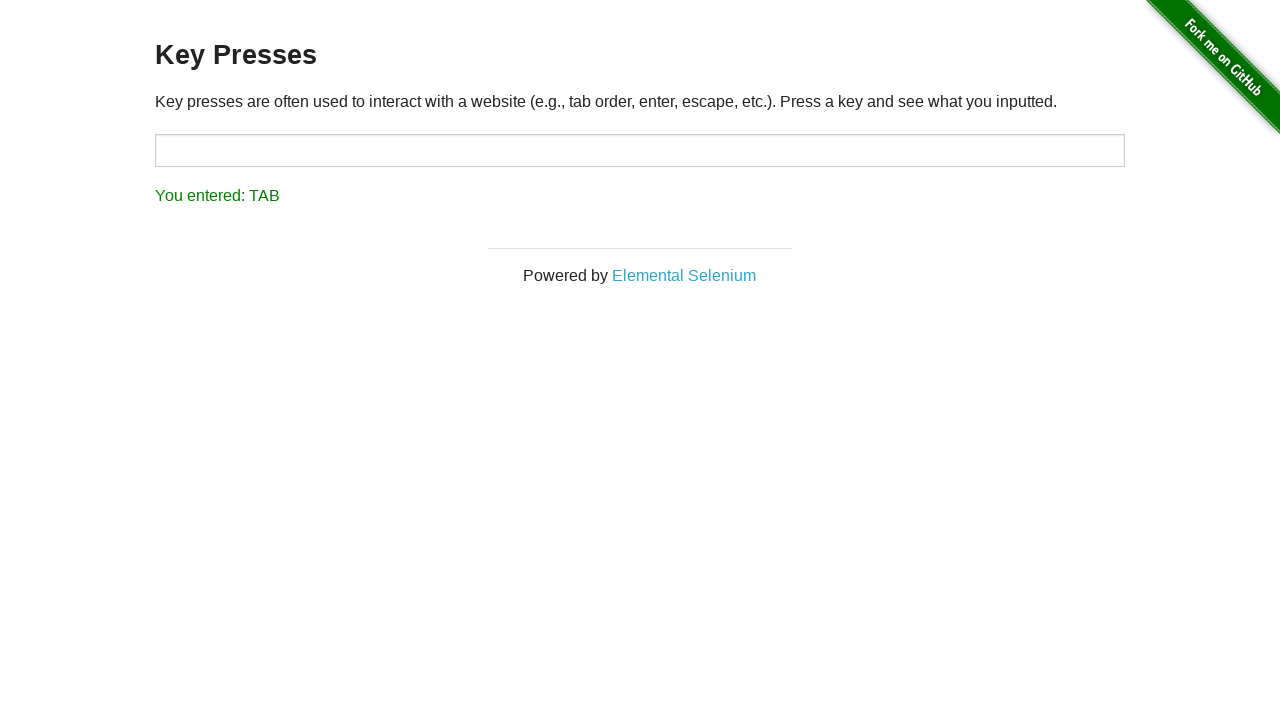